Tests Hacker News search functionality by searching for "testdriven.io" and verifying the term appears in results

Starting URL: https://news.ycombinator.com

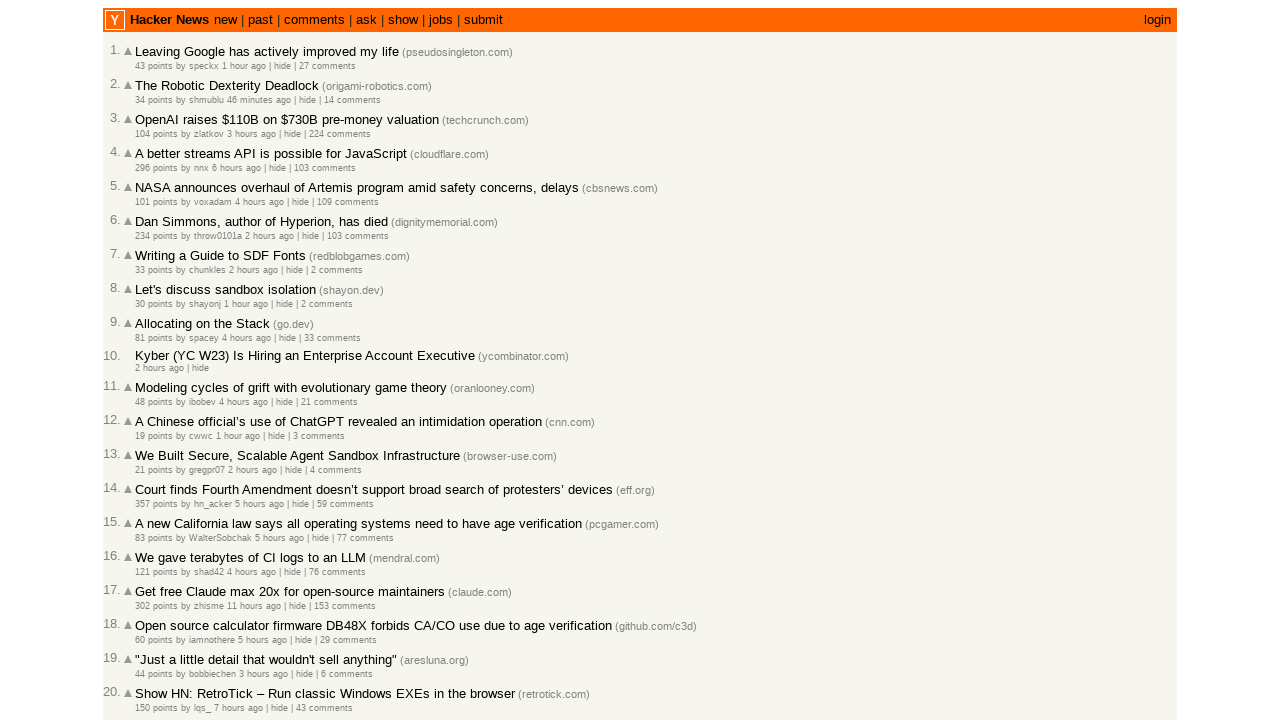

Filled search box with 'testdriven.io' on input[name='q']
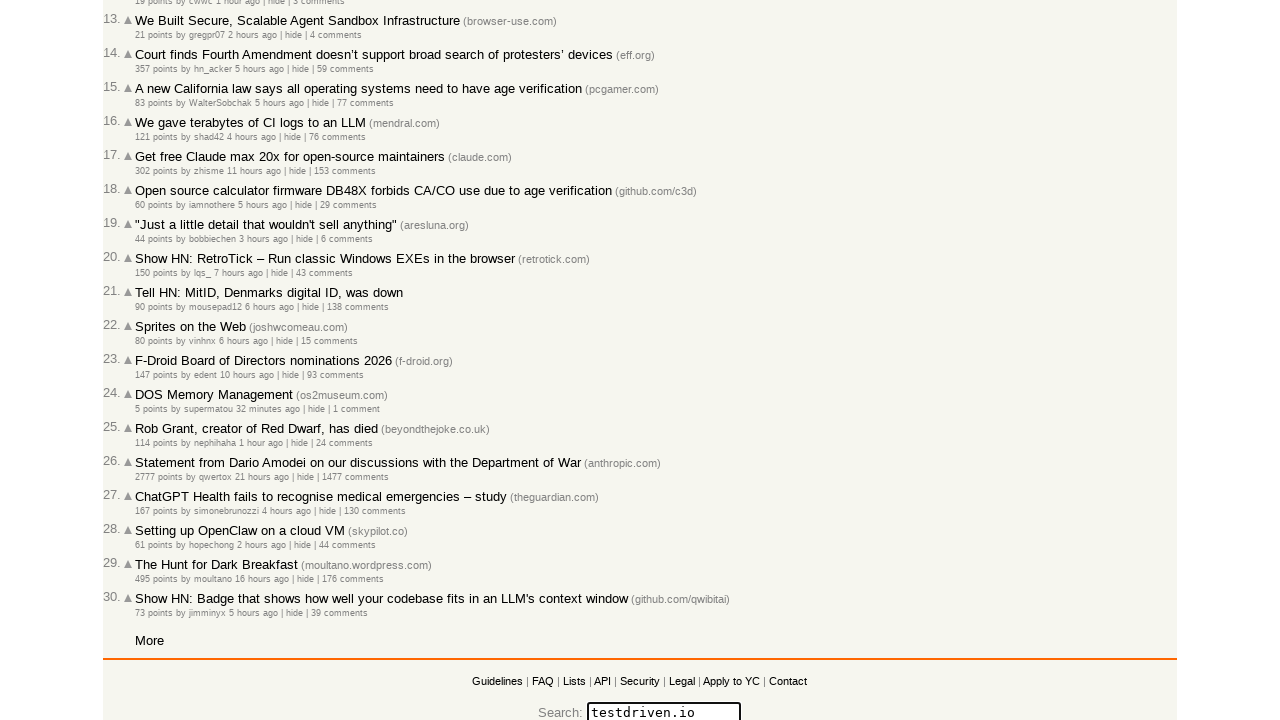

Pressed Enter to submit search query on input[name='q']
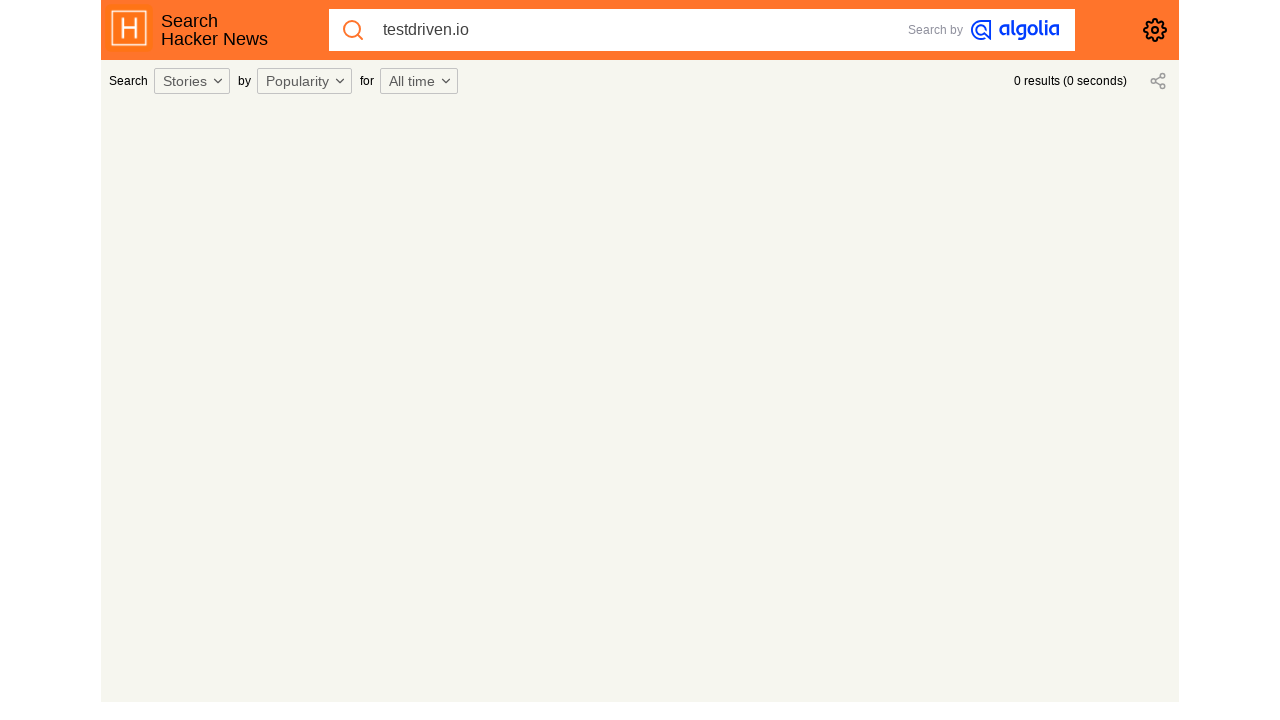

Search results page loaded successfully
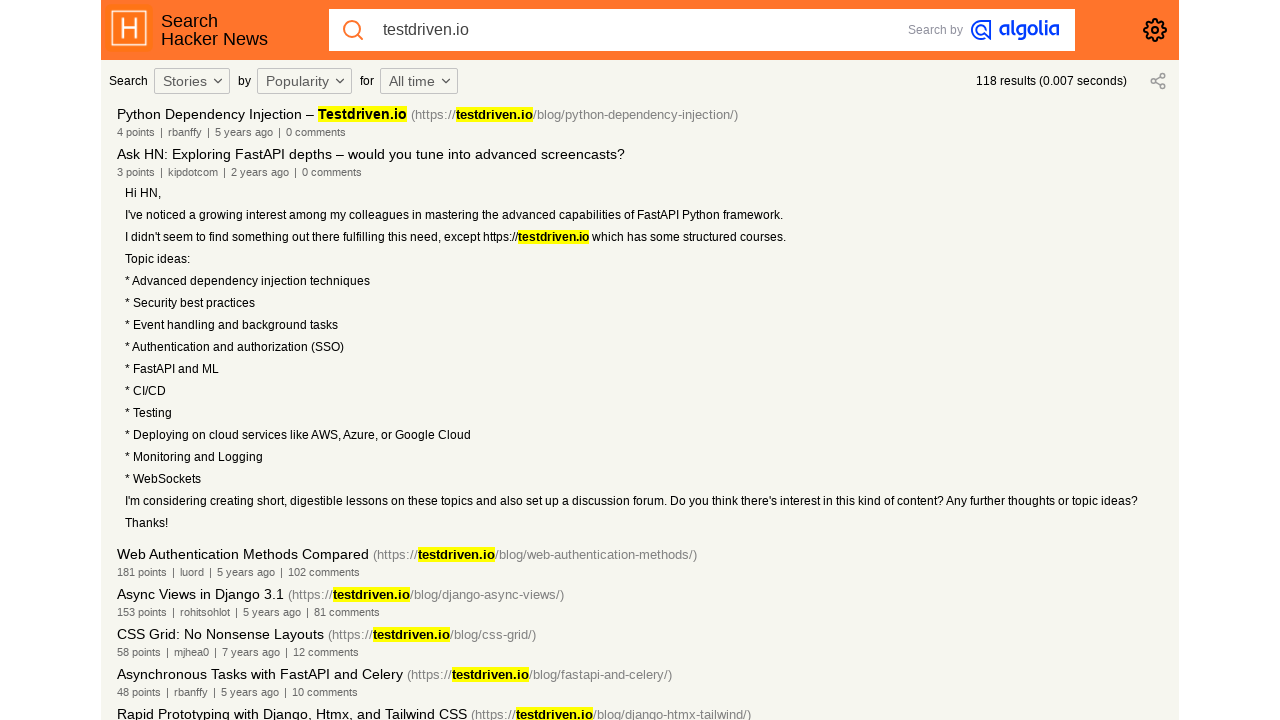

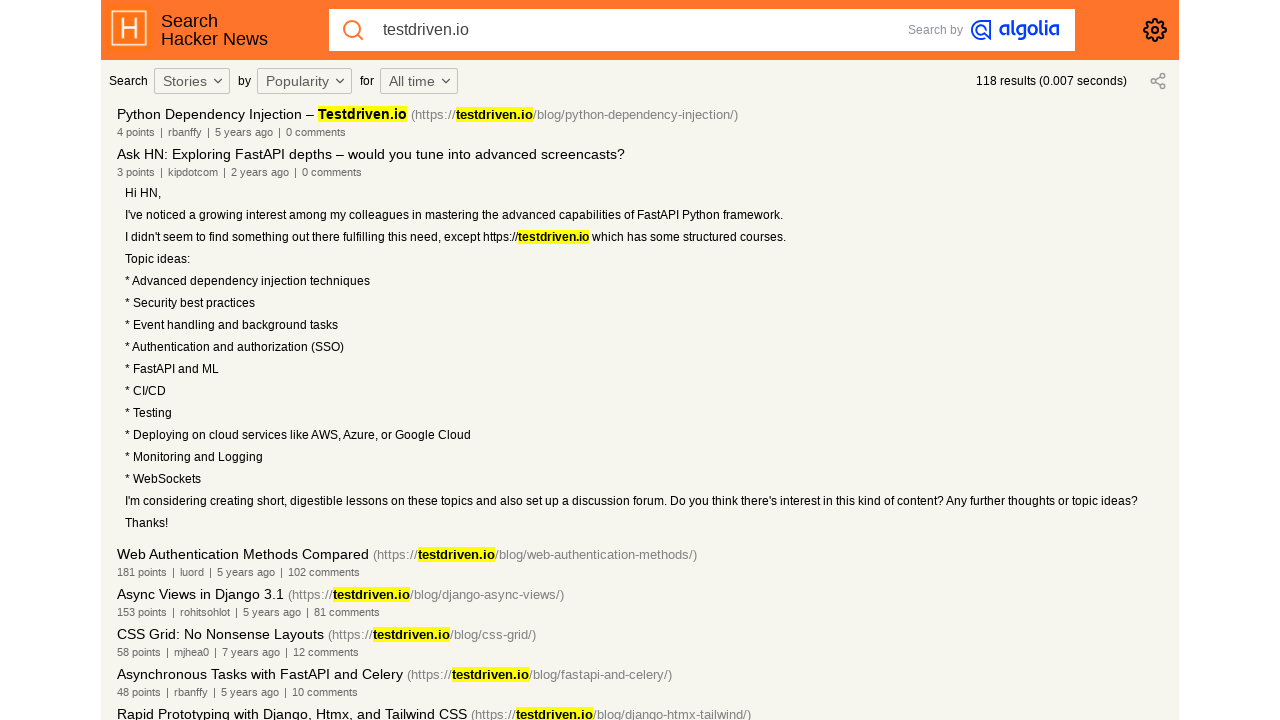